Tests the Cart navigation link to ensure it navigates to the cart page

Starting URL: https://www.demoblaze.com/

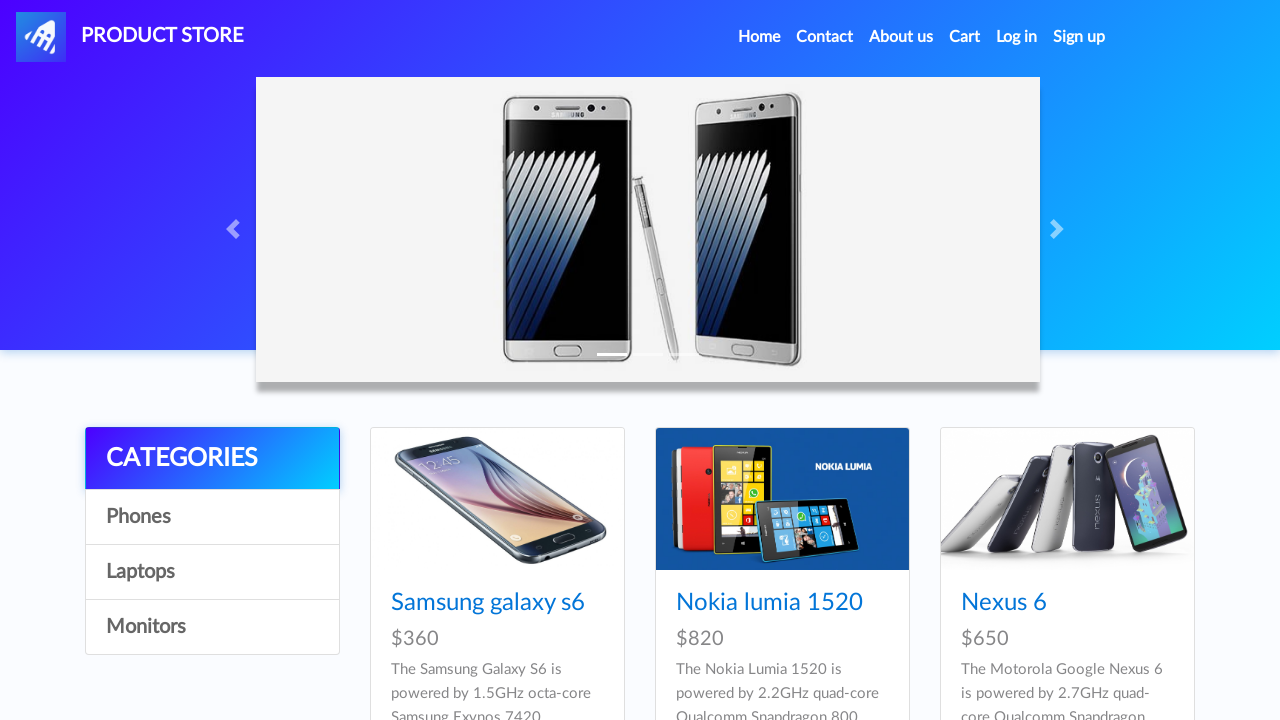

Clicked on Cart navigation link at (965, 37) on a:has-text('Cart')
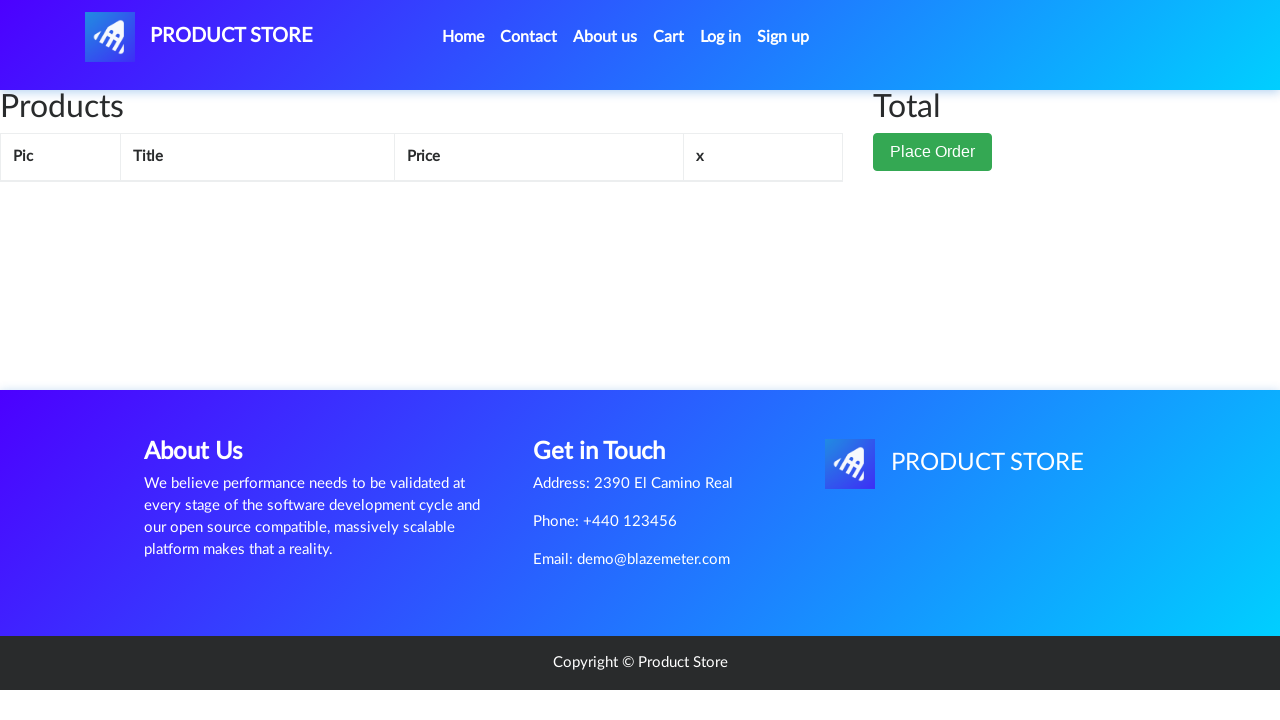

Verified navigation to cart page (cart.html)
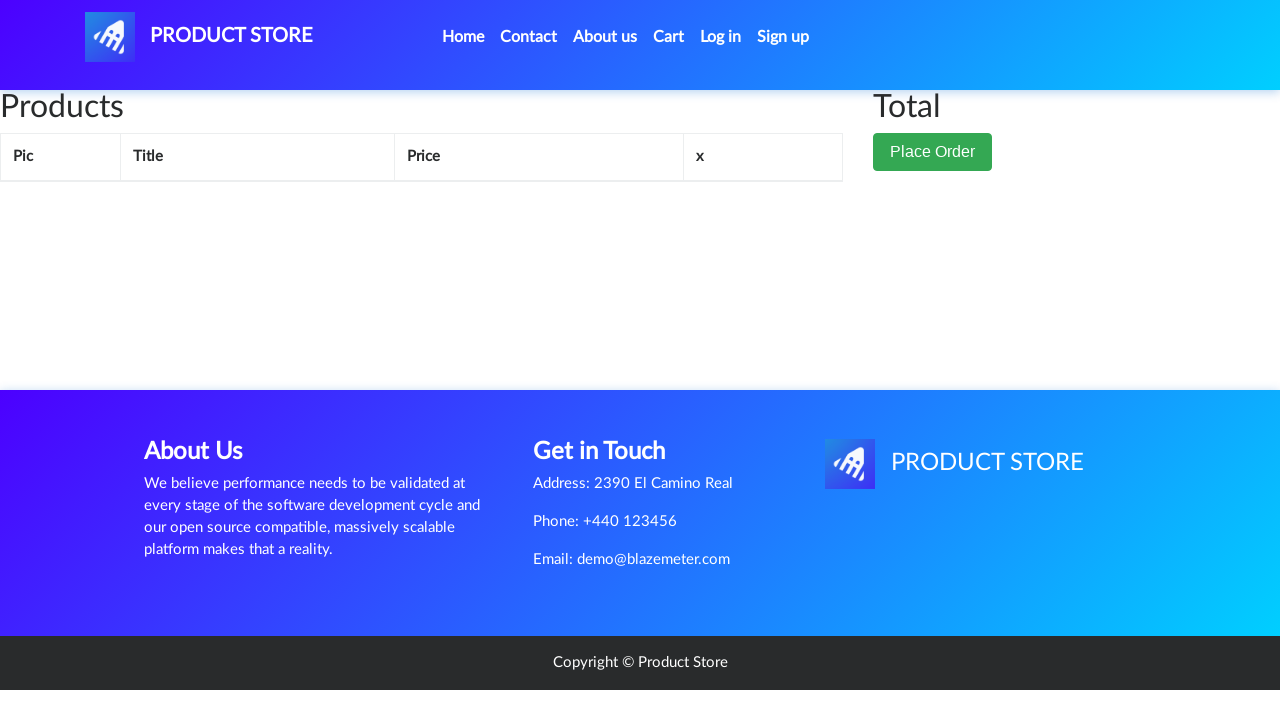

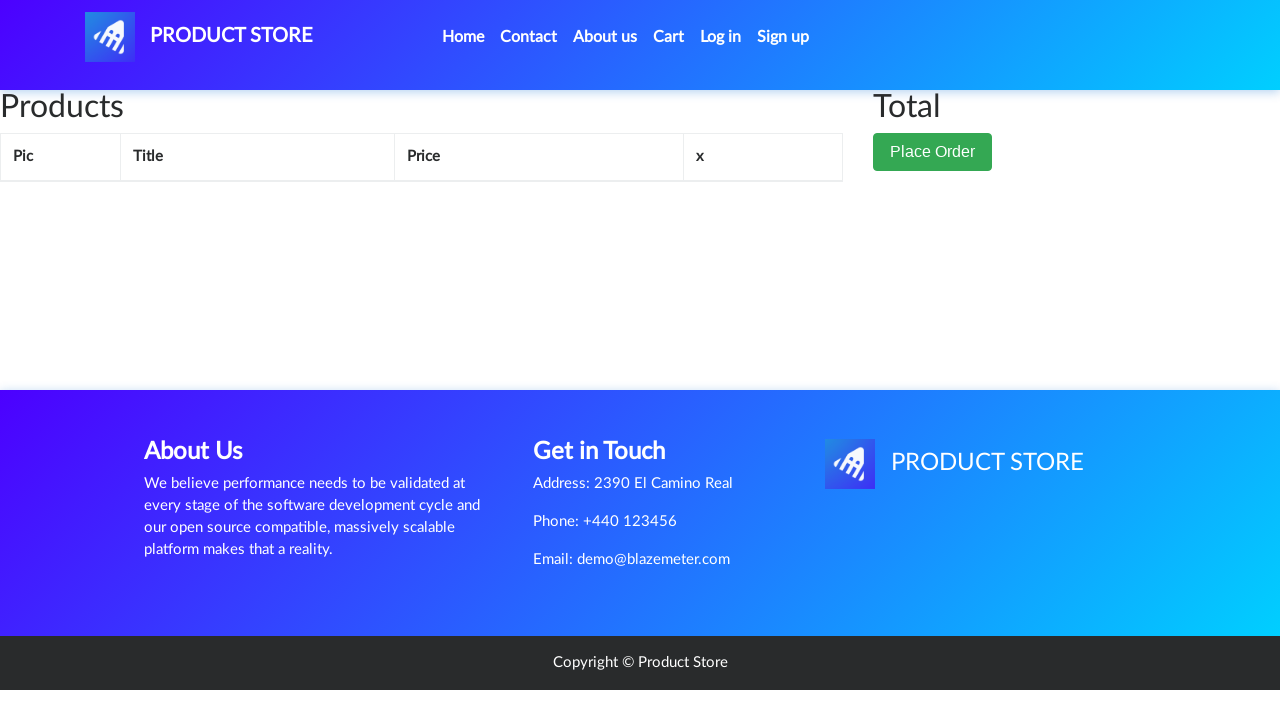